Navigates to the Nike India homepage and verifies the page title matches the expected value

Starting URL: https://www.nike.com/in/

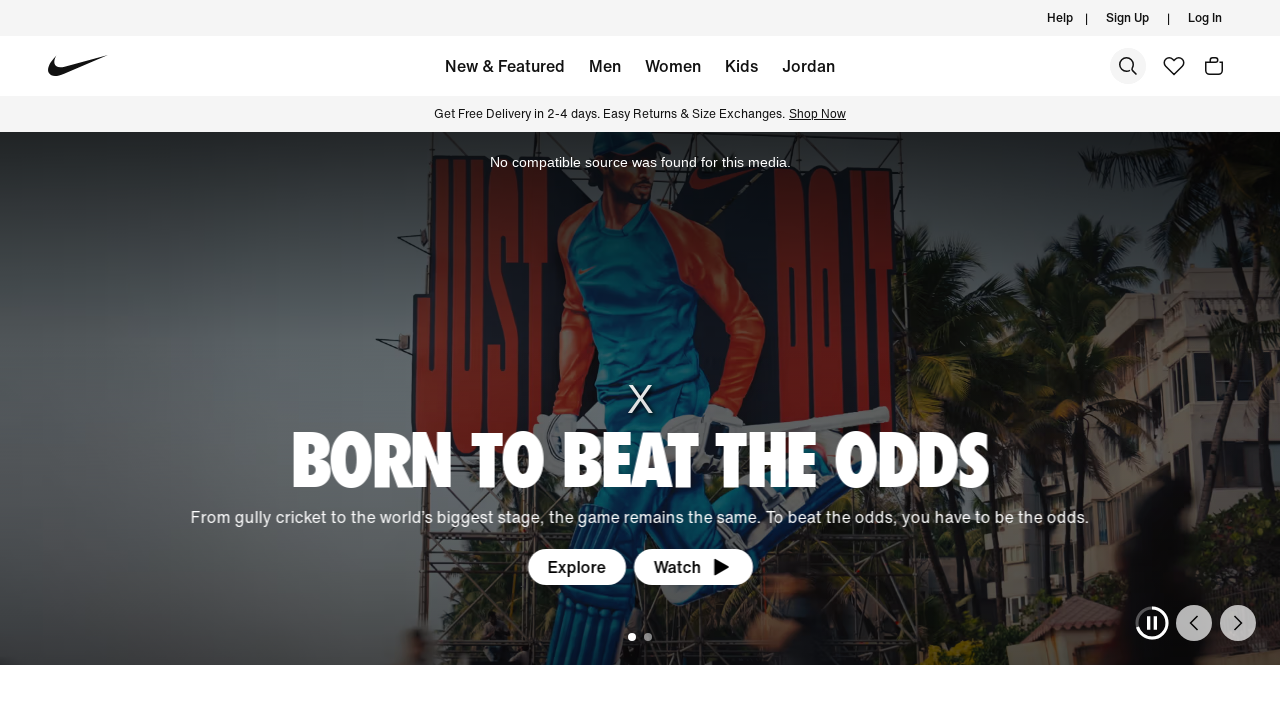

Waited for page to load with domcontentloaded state
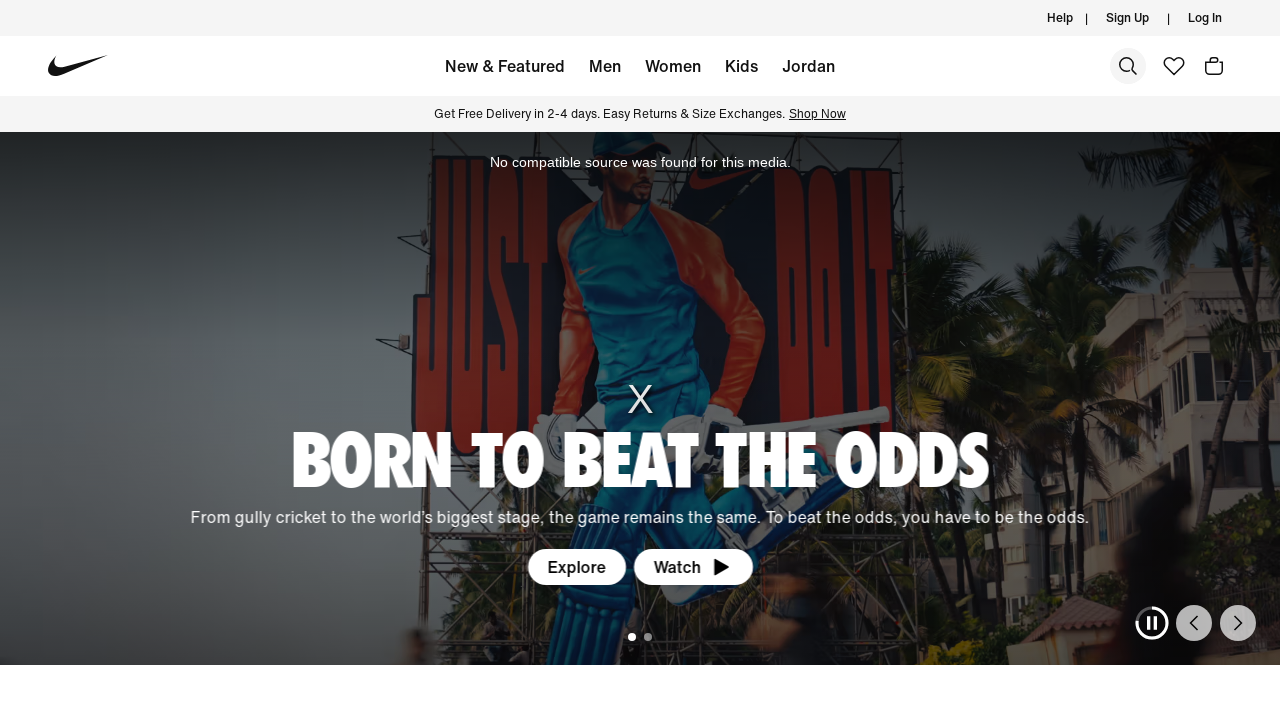

Retrieved page title
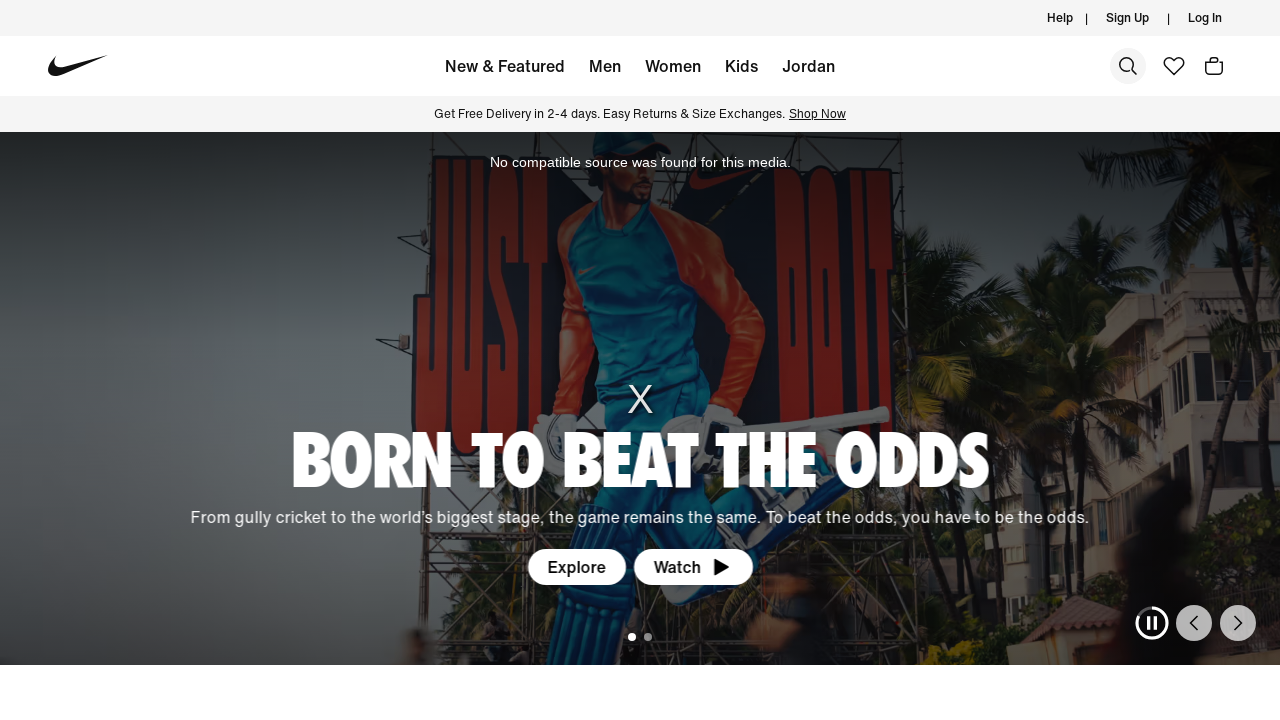

Verified page title contains 'Nike': Nike. Just Do It. Nike IN
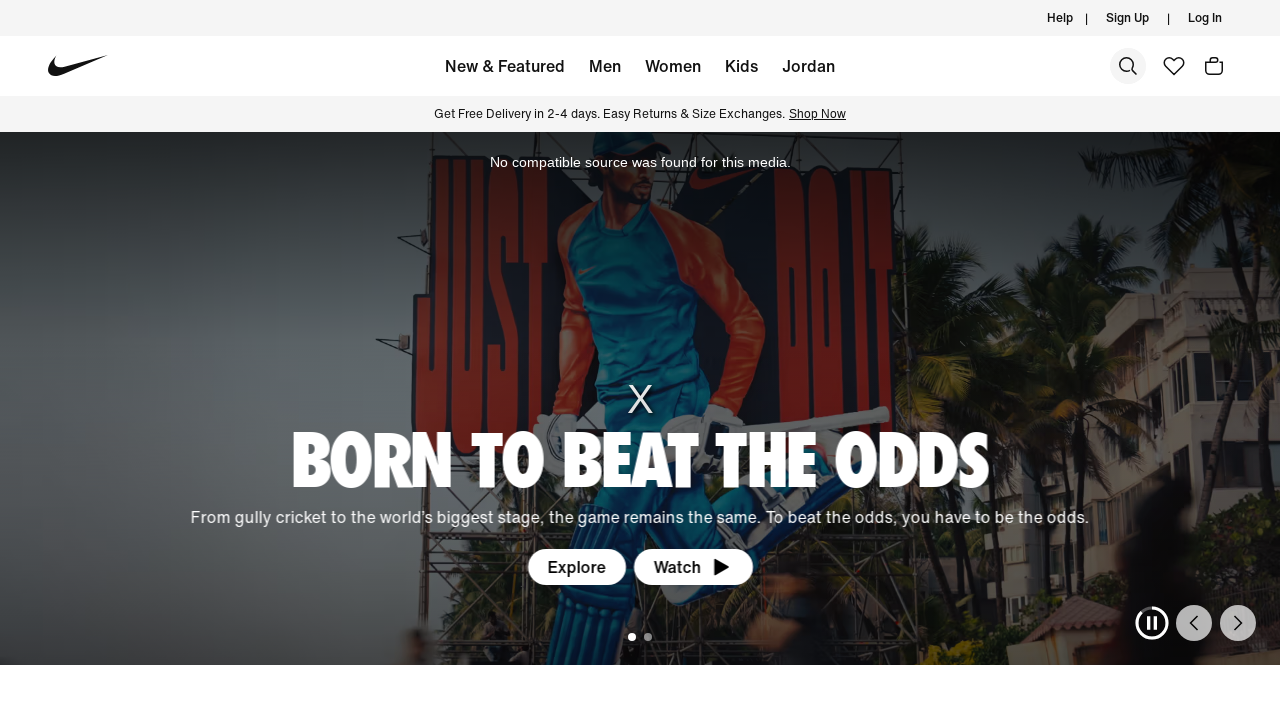

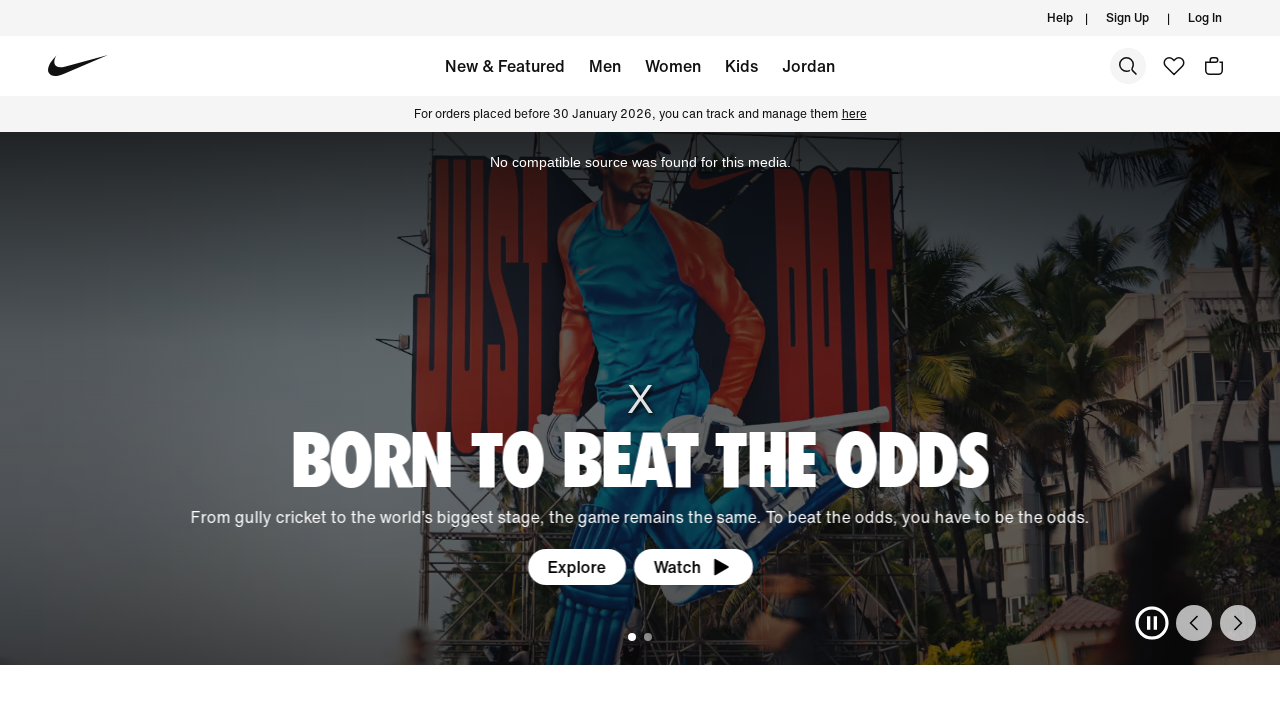